Tests A/B test opt-out by navigating to the test page, verifying the initial A/B test state, adding an opt-out cookie, refreshing, and confirming the opt-out worked by checking the heading text.

Starting URL: http://the-internet.herokuapp.com/abtest

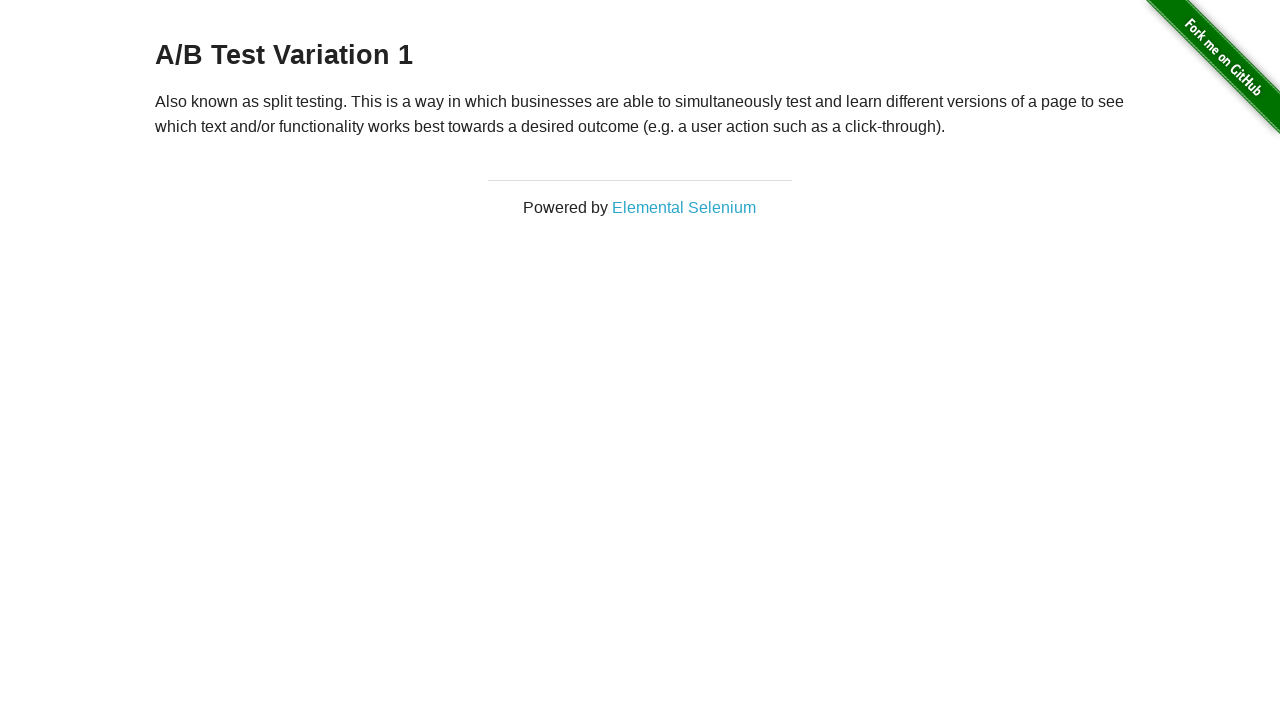

Located h3 heading element
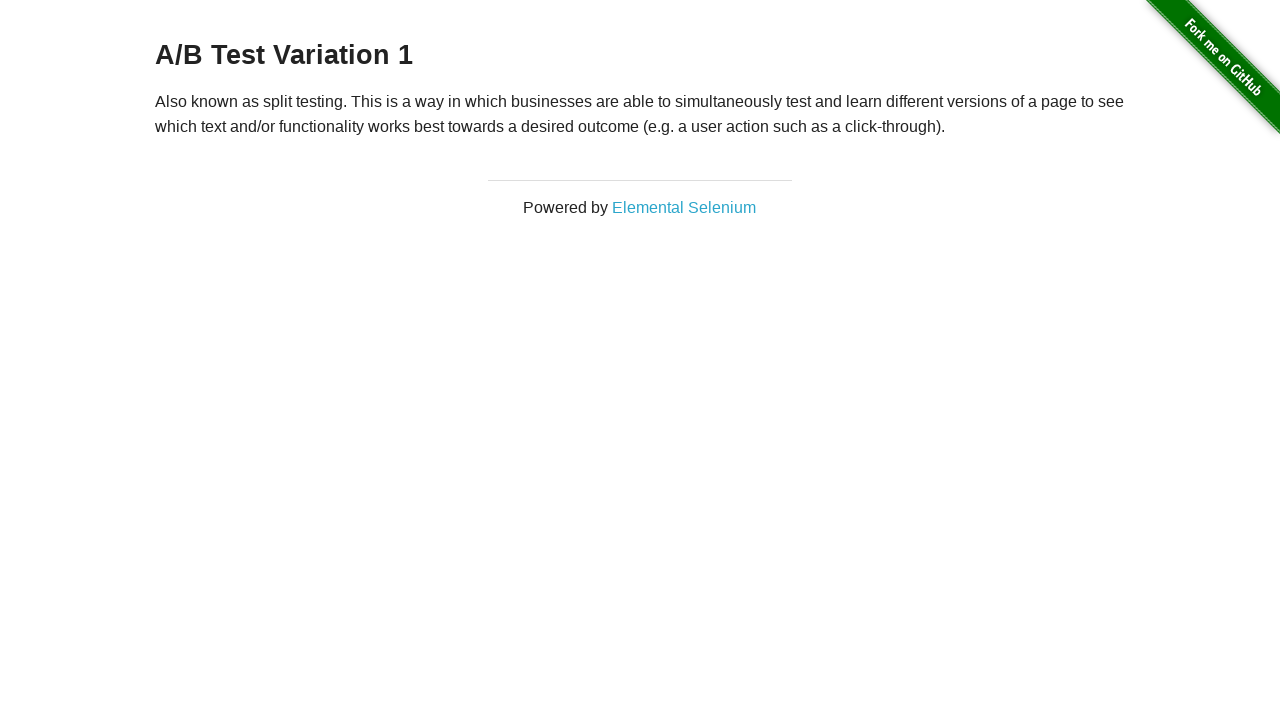

Retrieved heading text content
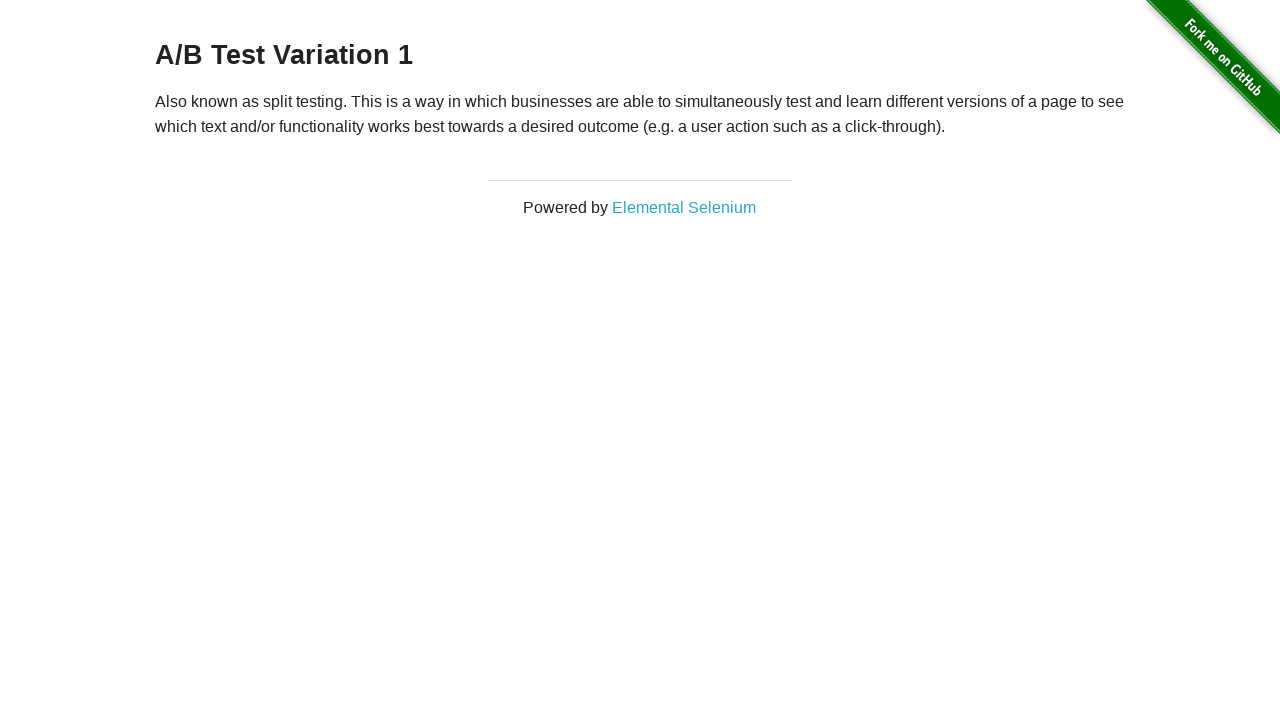

Verified initial heading shows A/B test state (Variation 1 or Control)
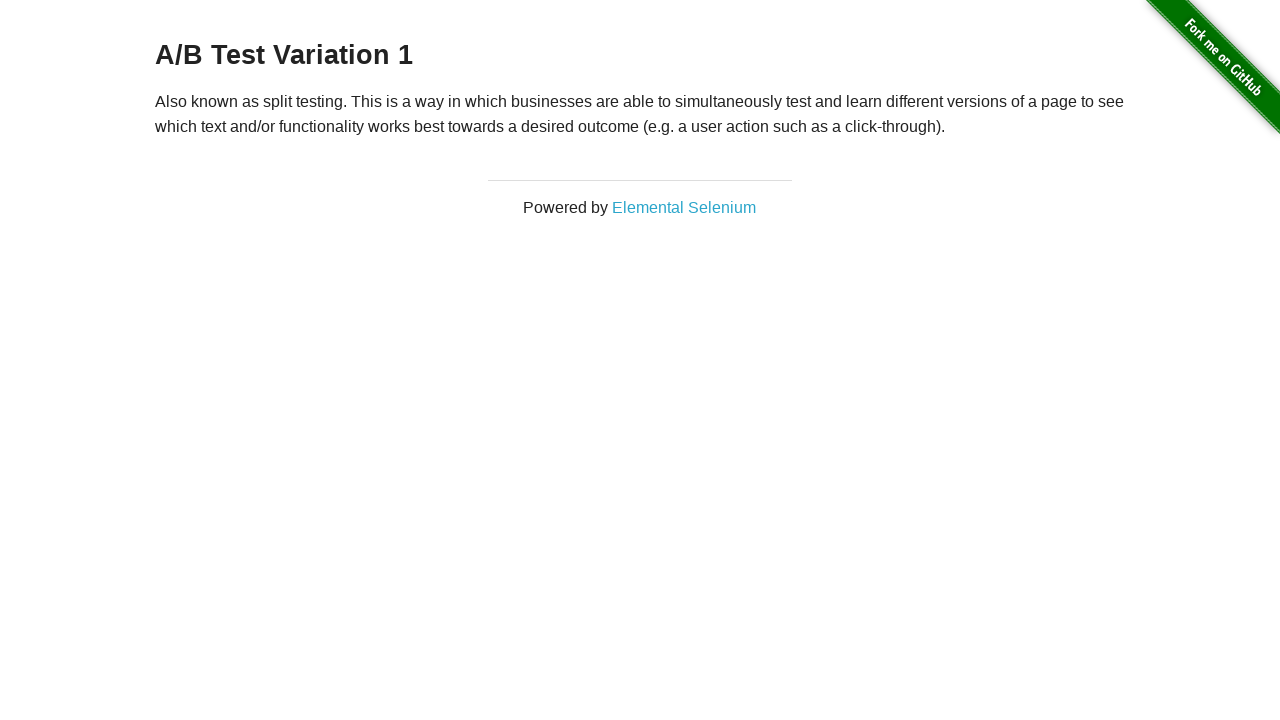

Added optimizelyOptOut cookie with value 'true'
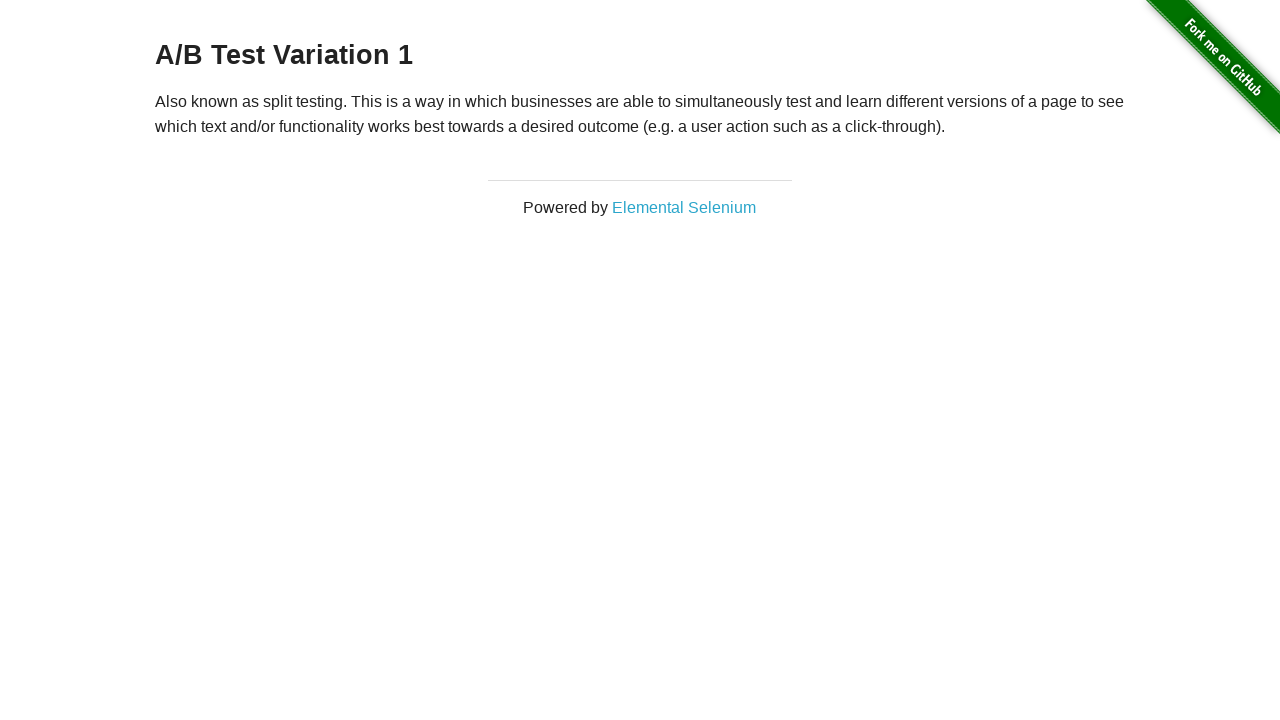

Reloaded page to apply opt-out cookie
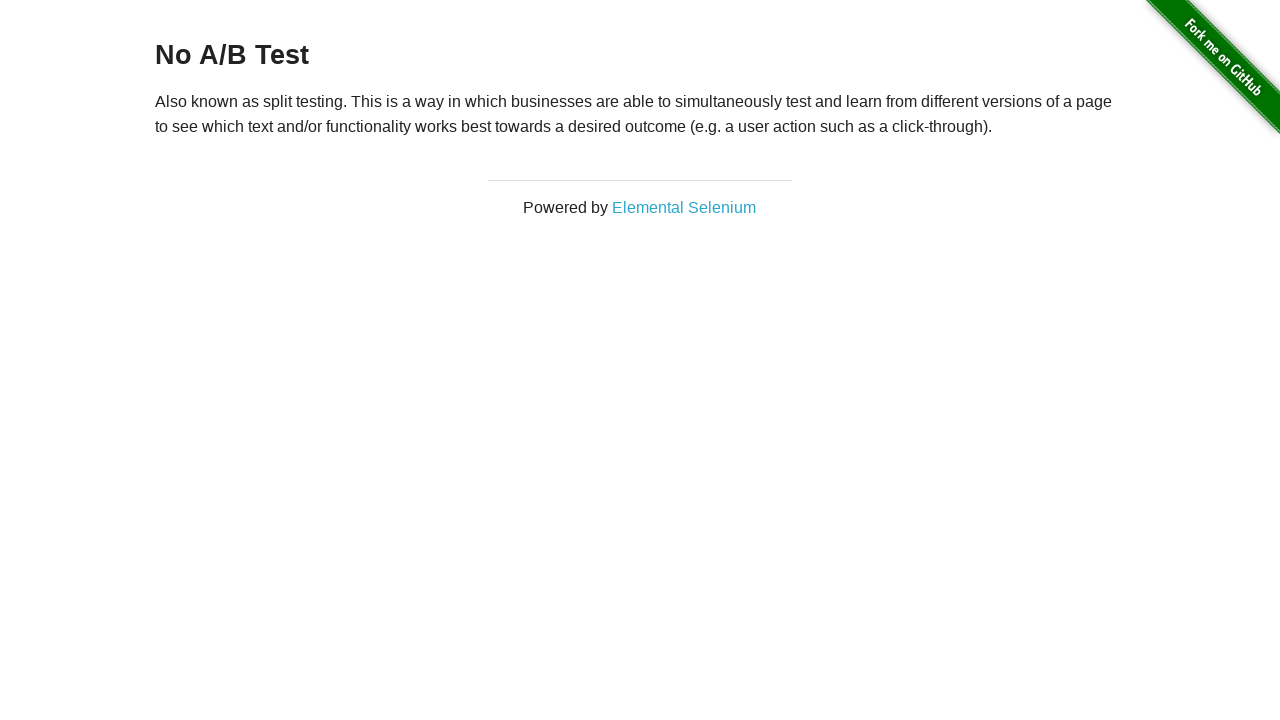

Retrieved heading text after page reload
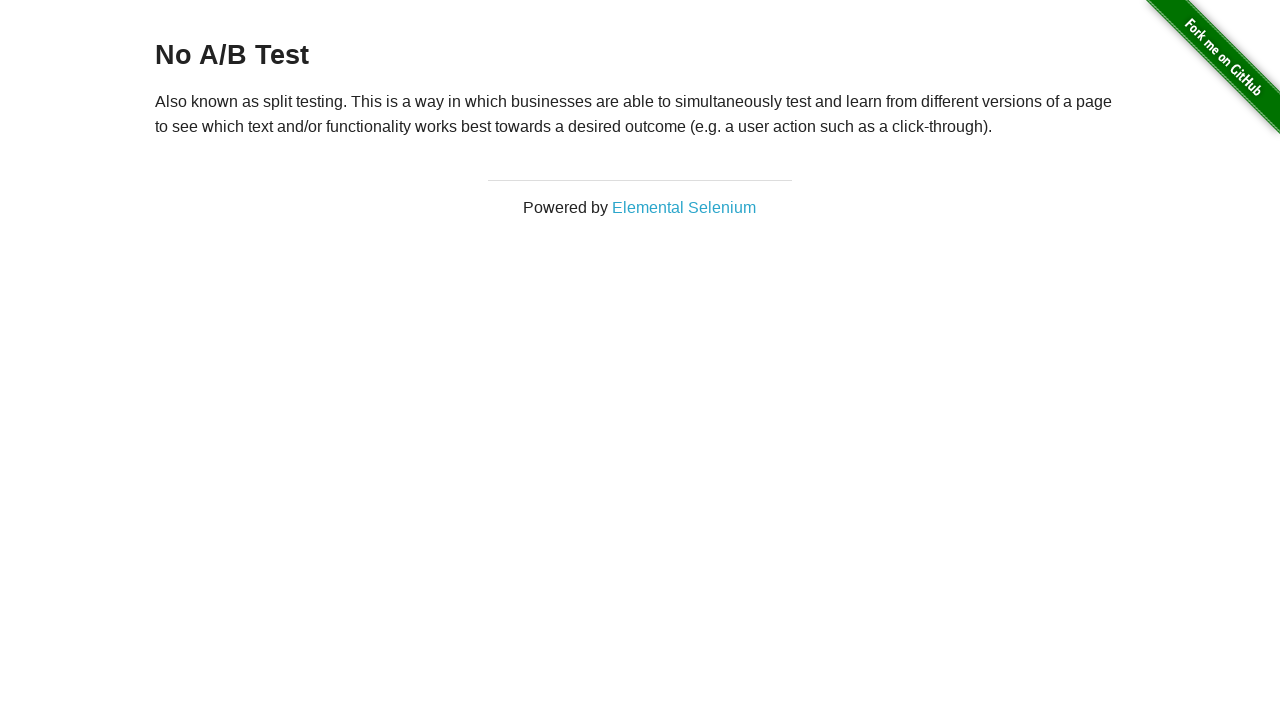

Verified opt-out worked - heading now shows 'No A/B Test'
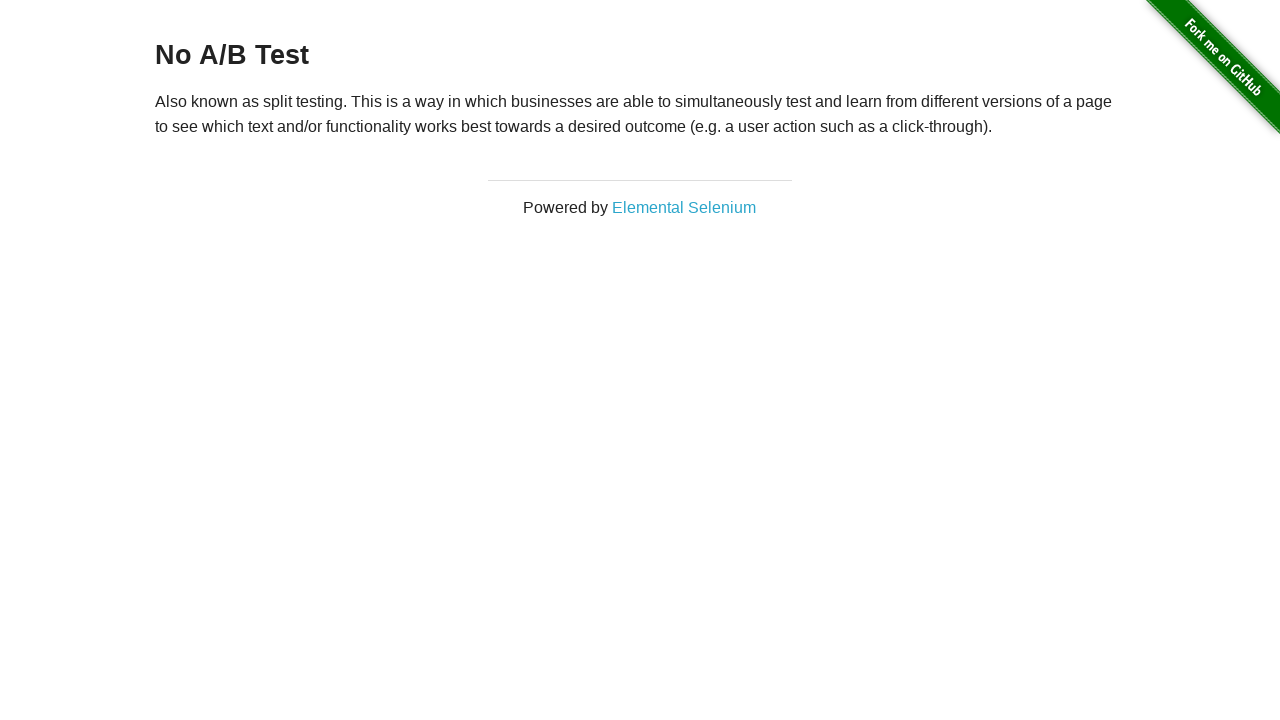

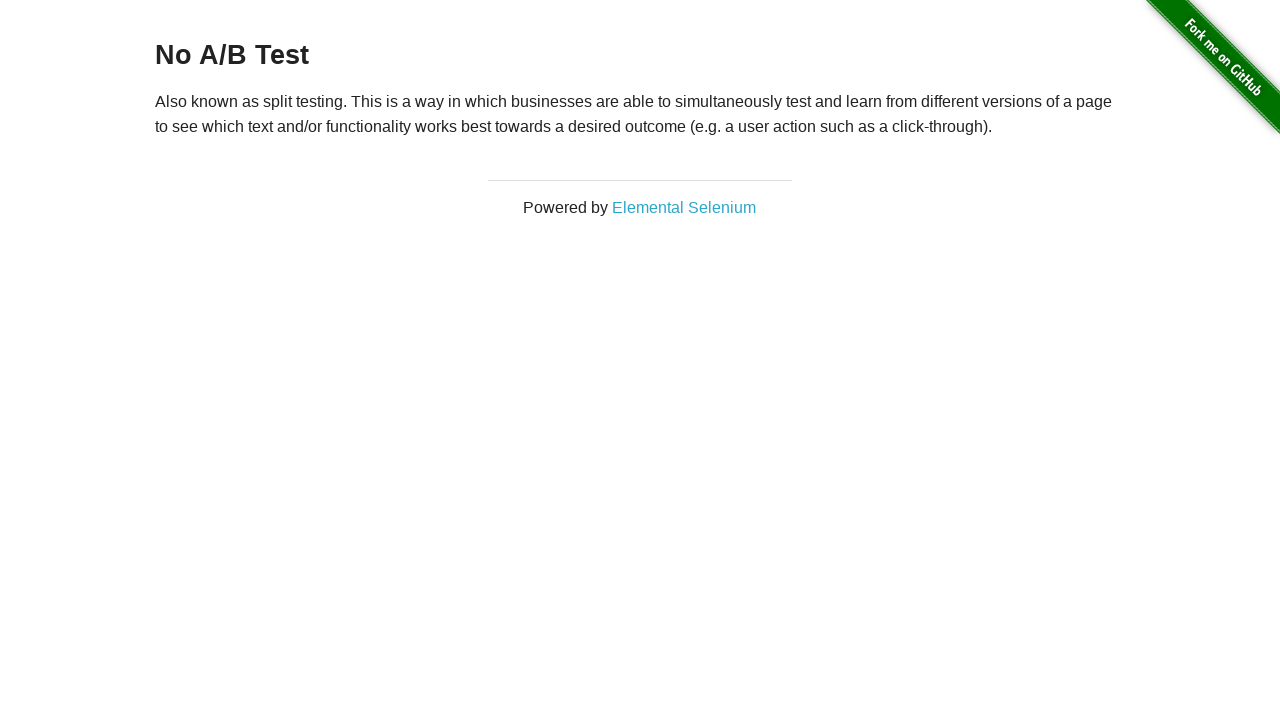